Fills out the complete API key generation form with first name, last name, email and clicks signup button

Starting URL: https://api.nasa.gov/

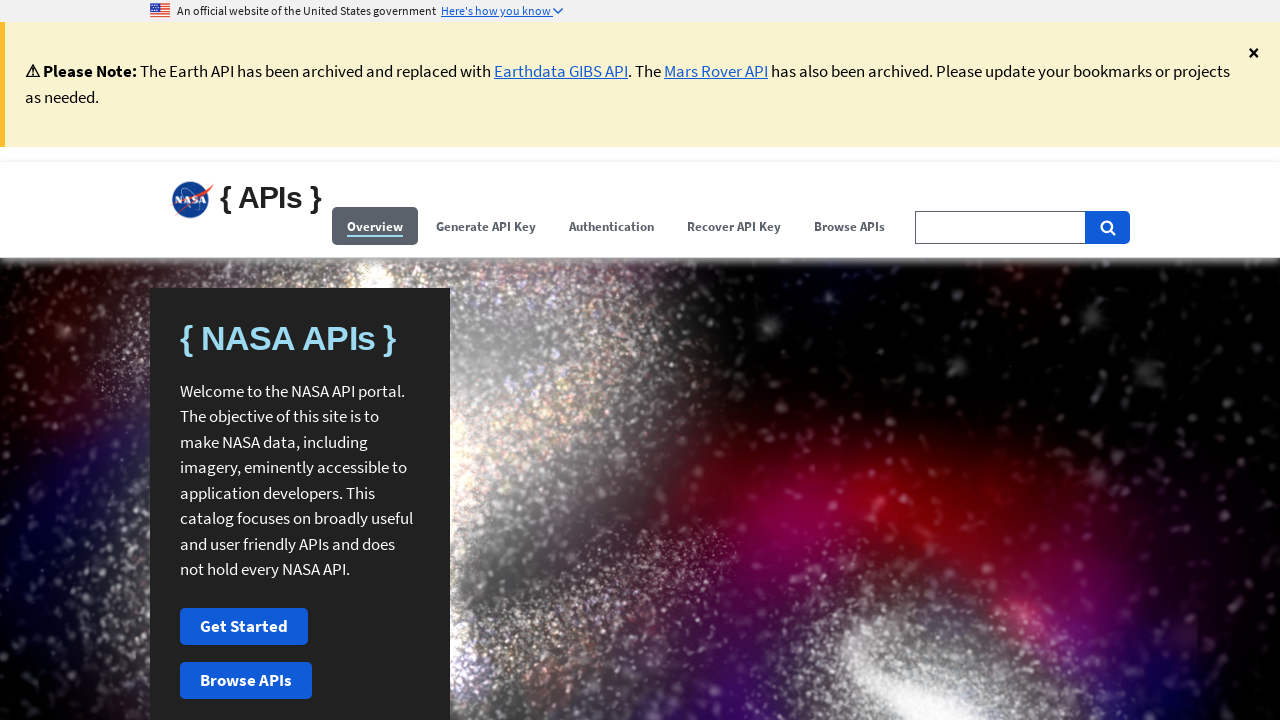

Form container loaded
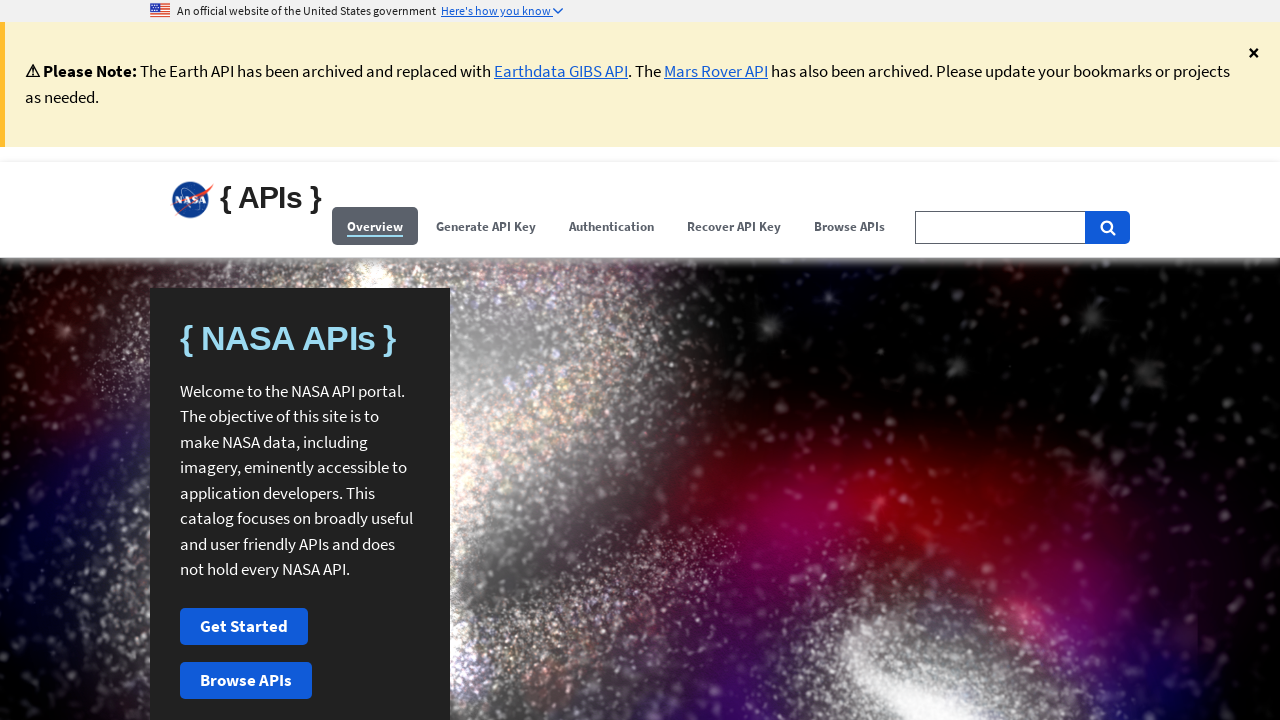

Filled first name field with 'Jonathan'
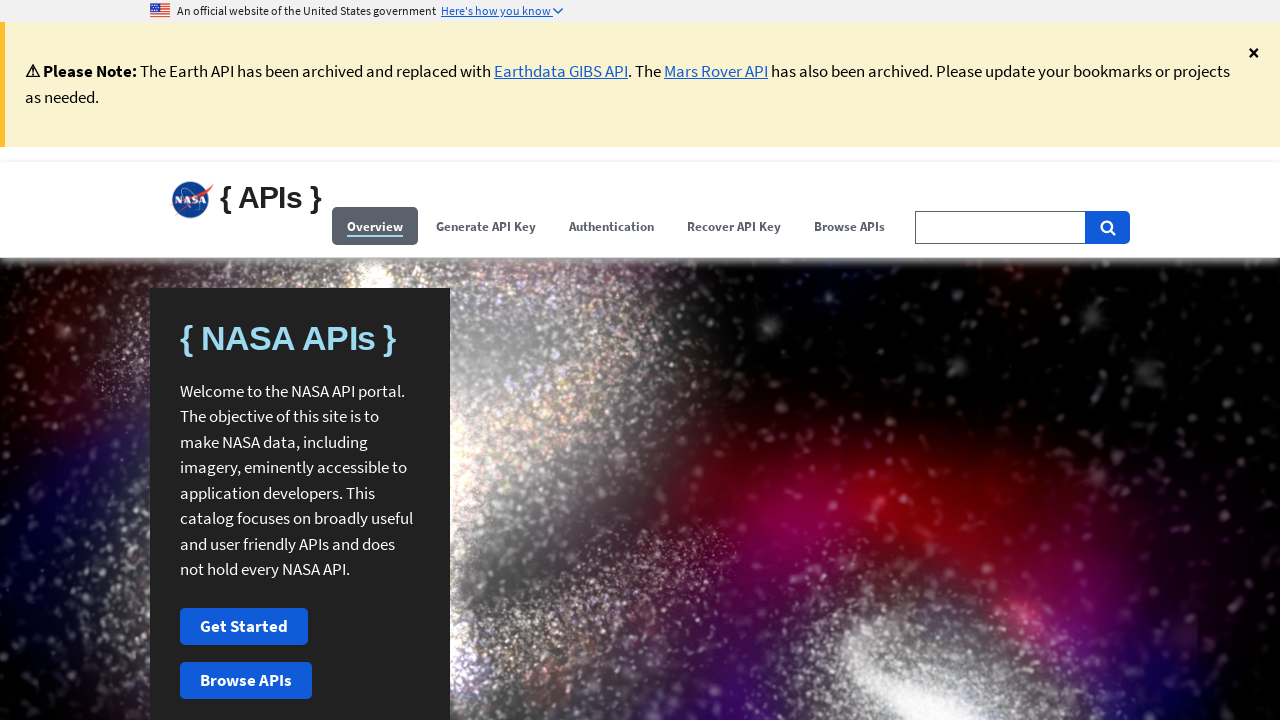

Filled last name field with 'Mitchell'
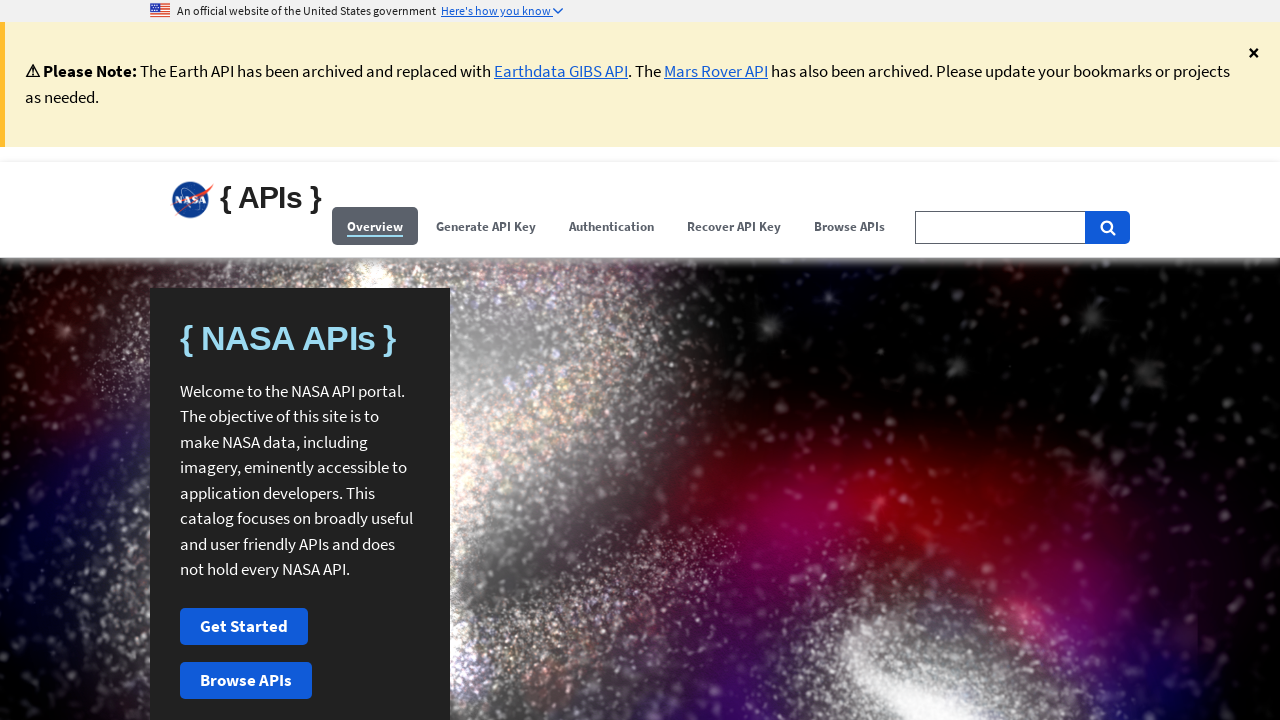

Filled email field with 'jonathan.mitchell@testmail.com'
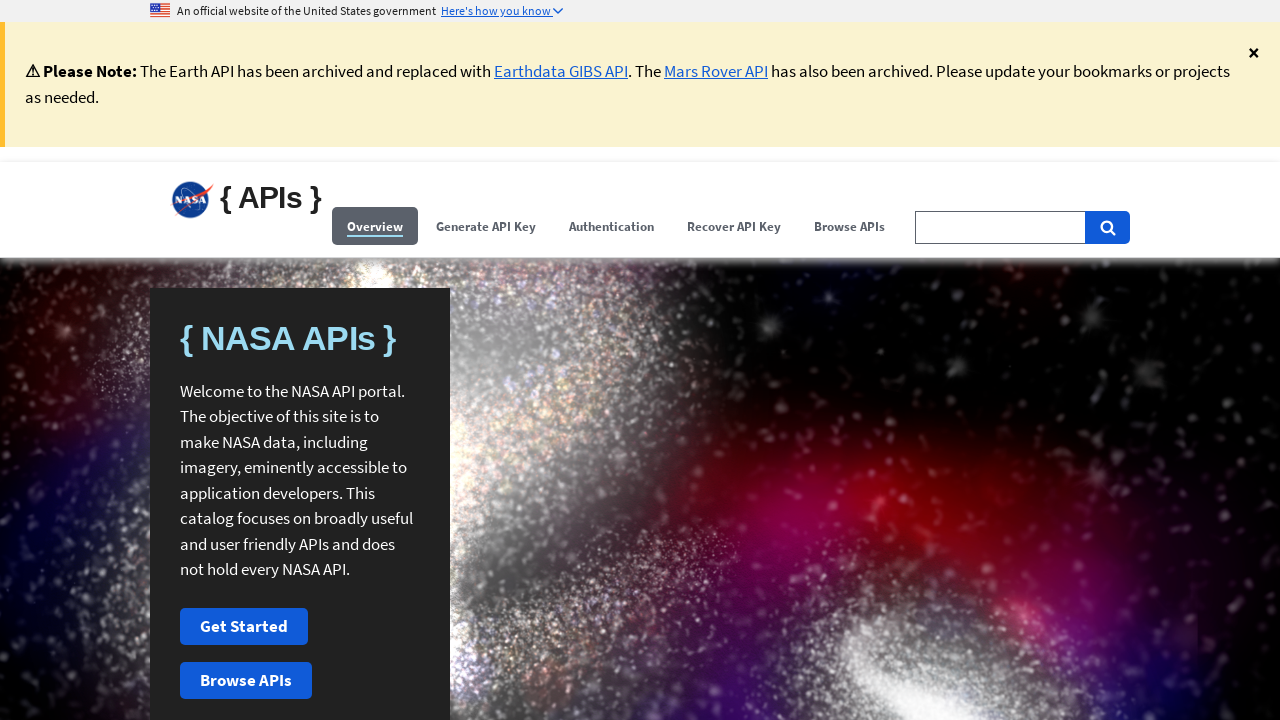

Clicked signup button to submit the form
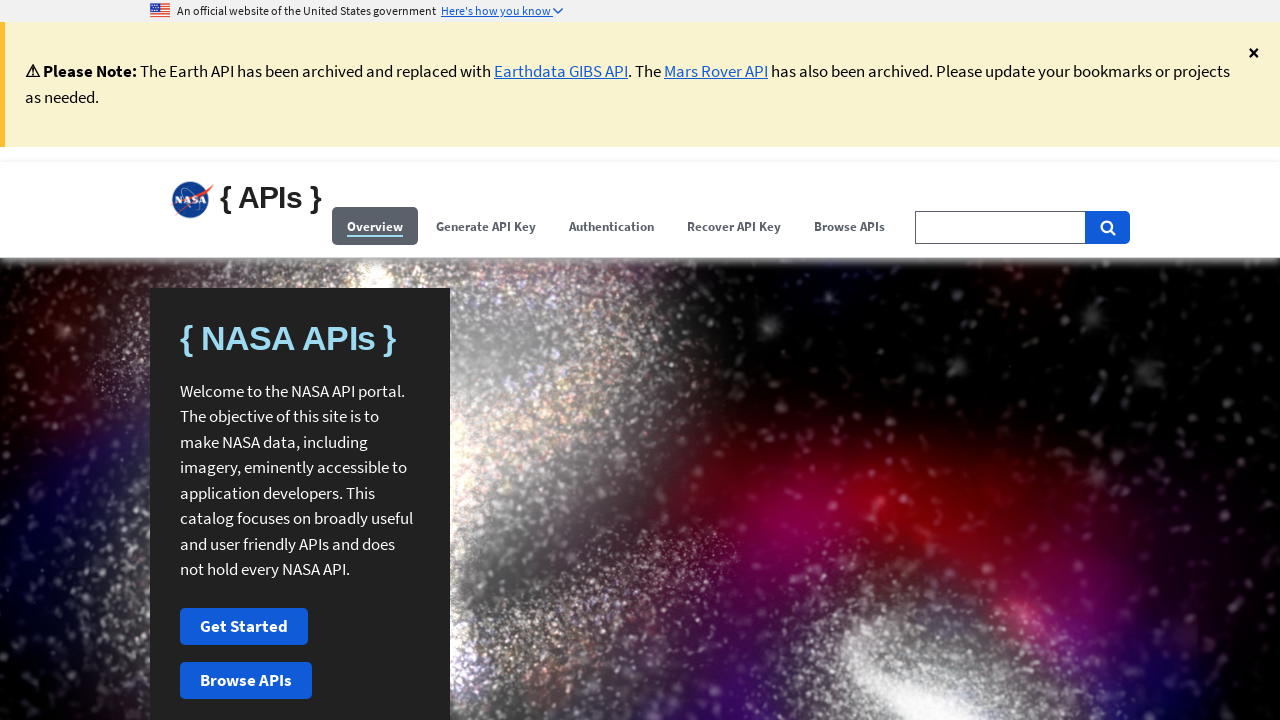

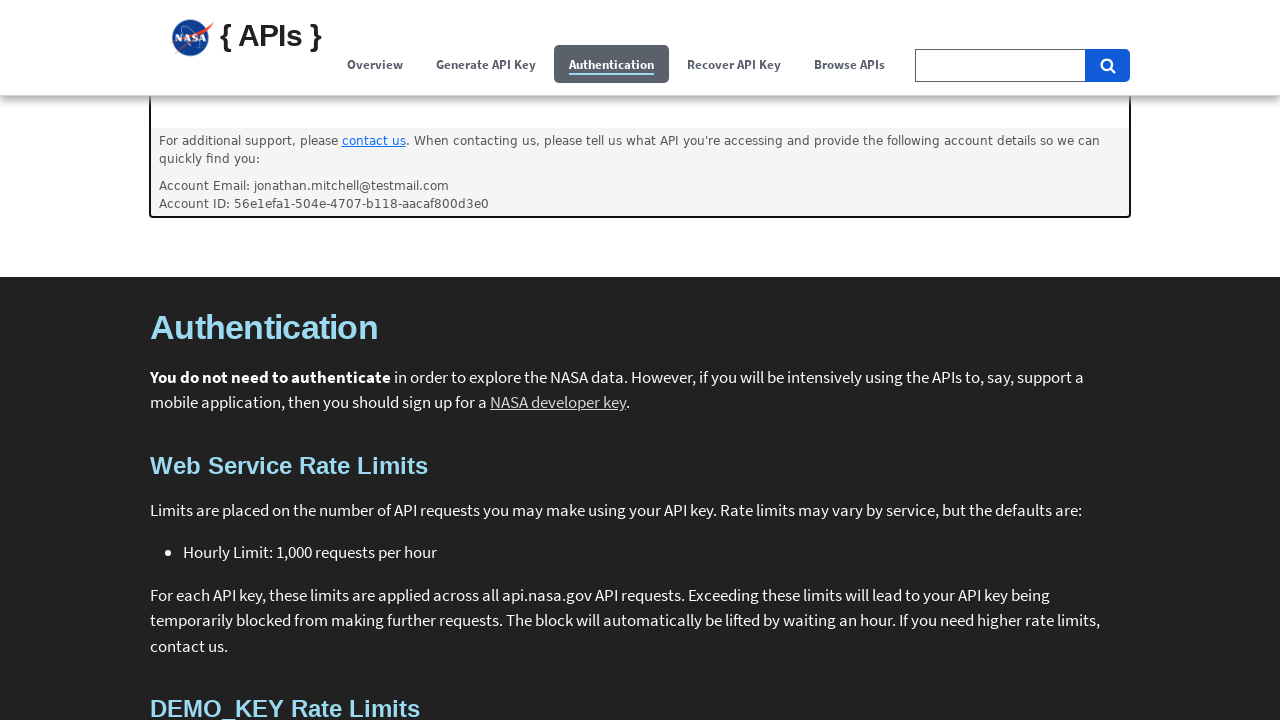